Opens the W3Schools homepage and verifies the page loads successfully

Starting URL: https://www.w3schools.com/

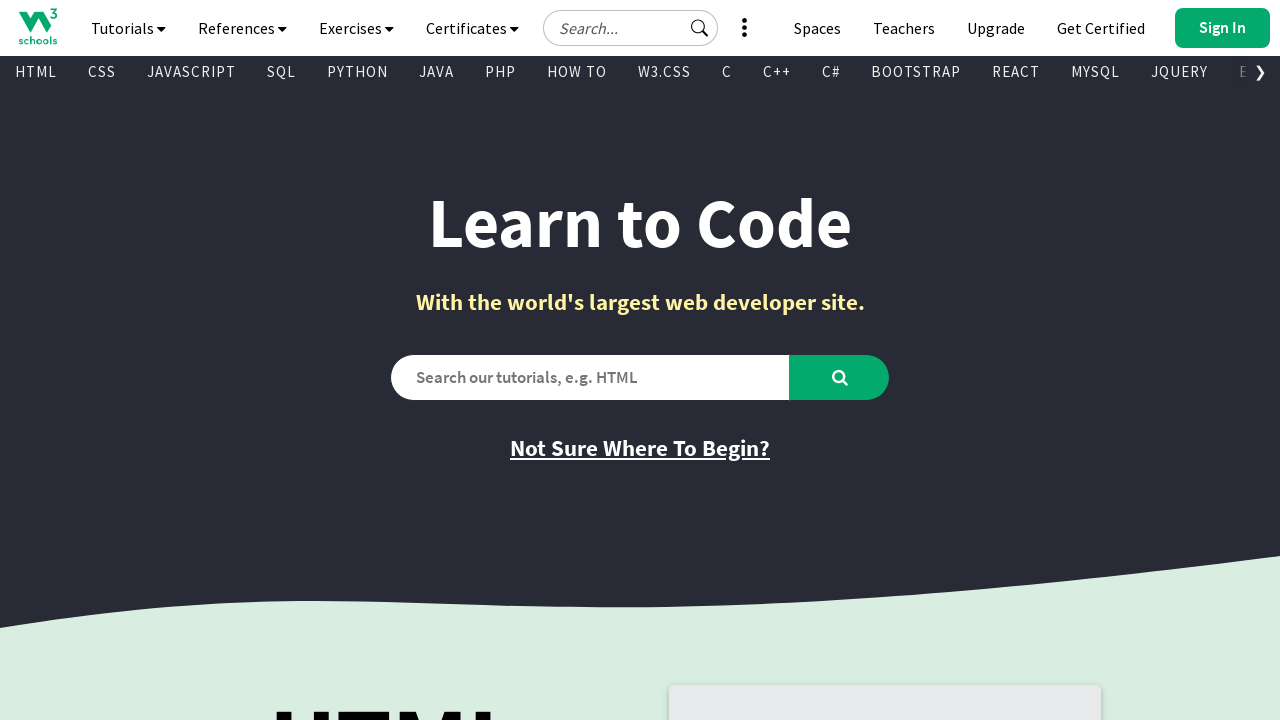

Navigated to W3Schools homepage
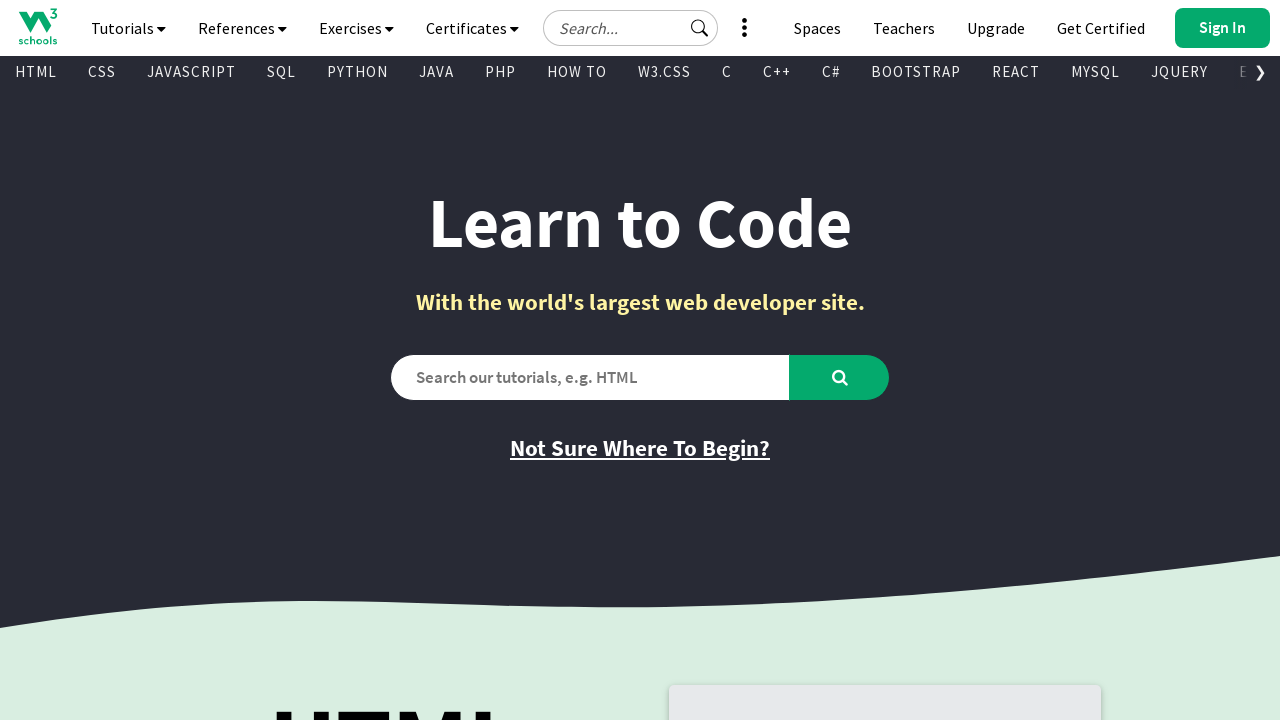

Page DOM content loaded successfully
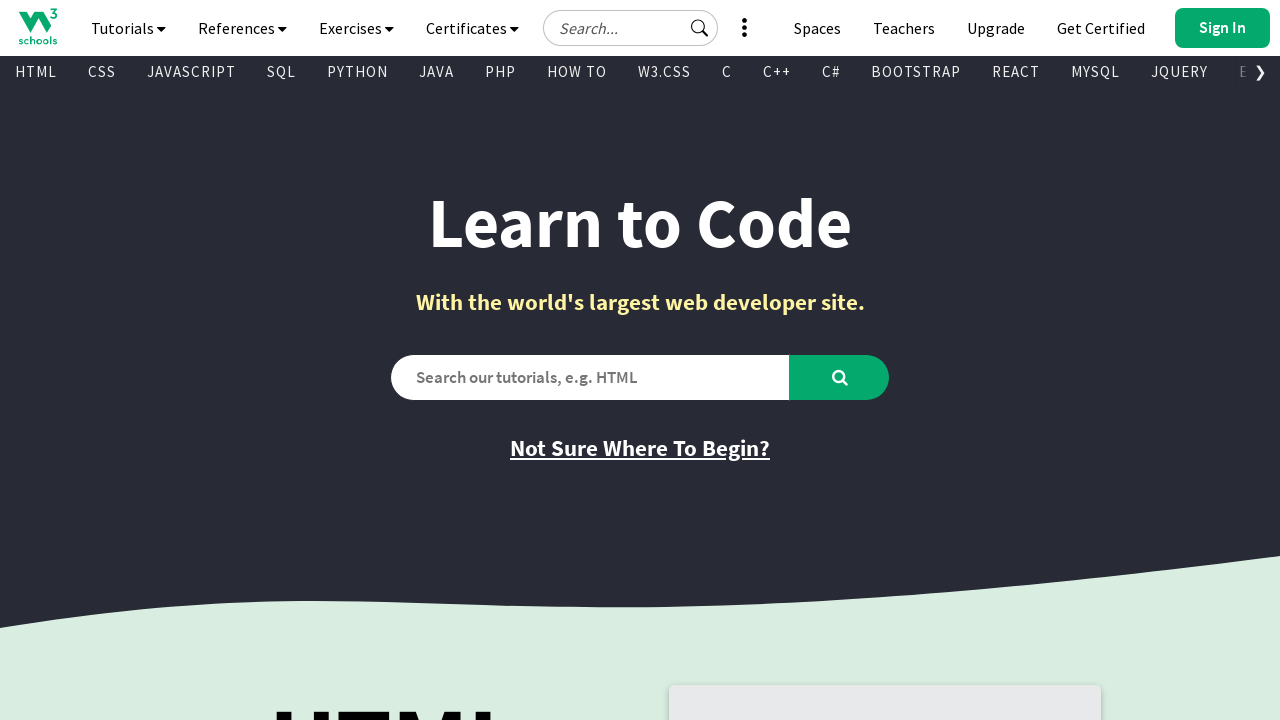

Verified page has a title - homepage loaded successfully
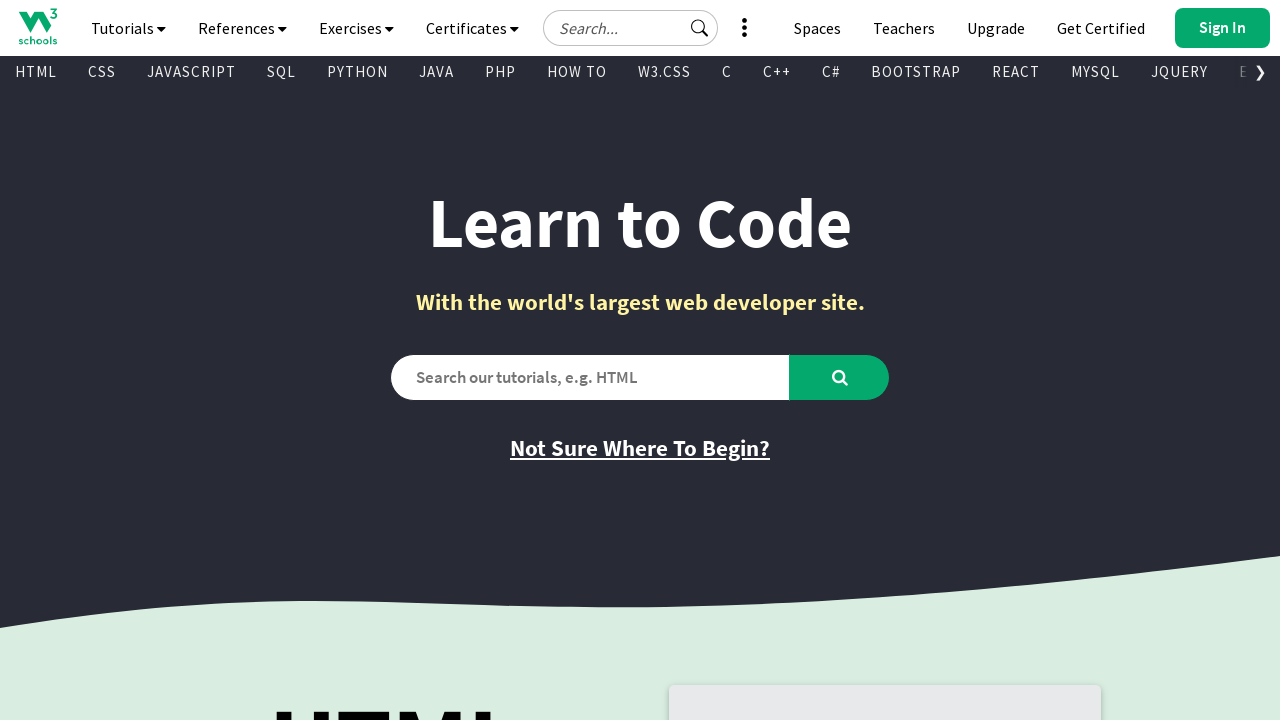

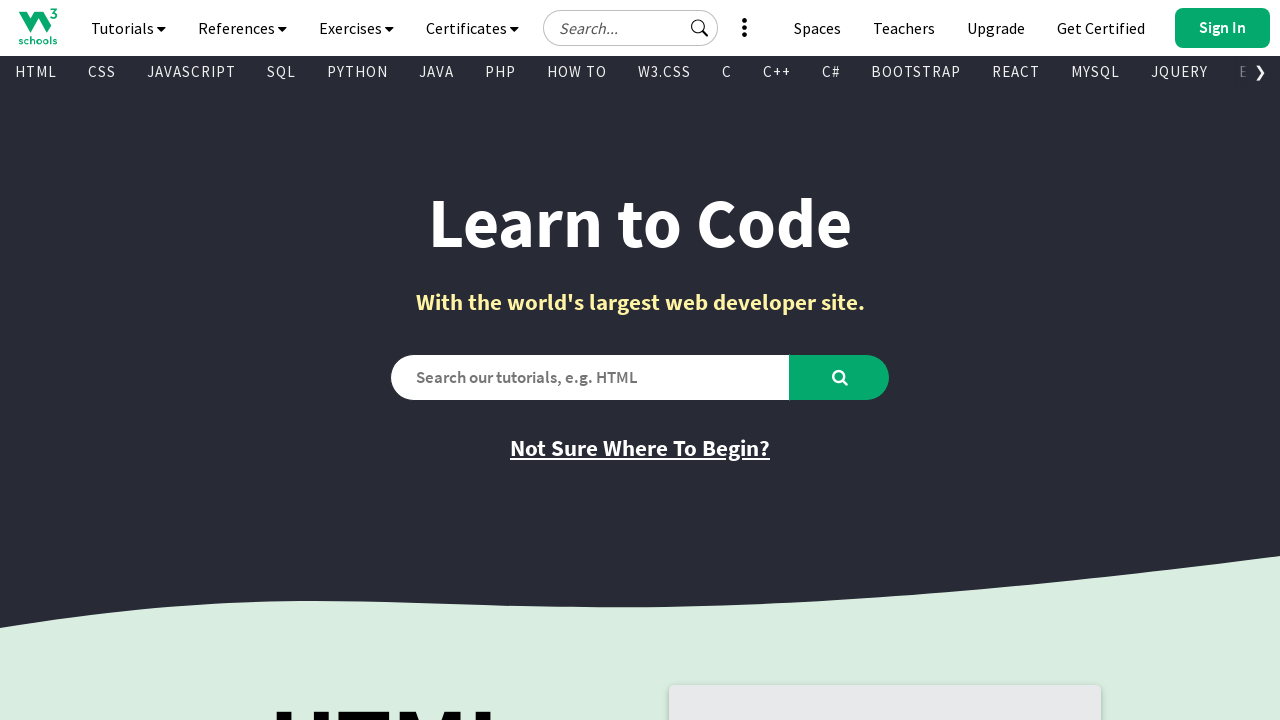